Tests that entering only spaces doesn't create a task

Starting URL: https://todomvc.com/examples/react/dist/

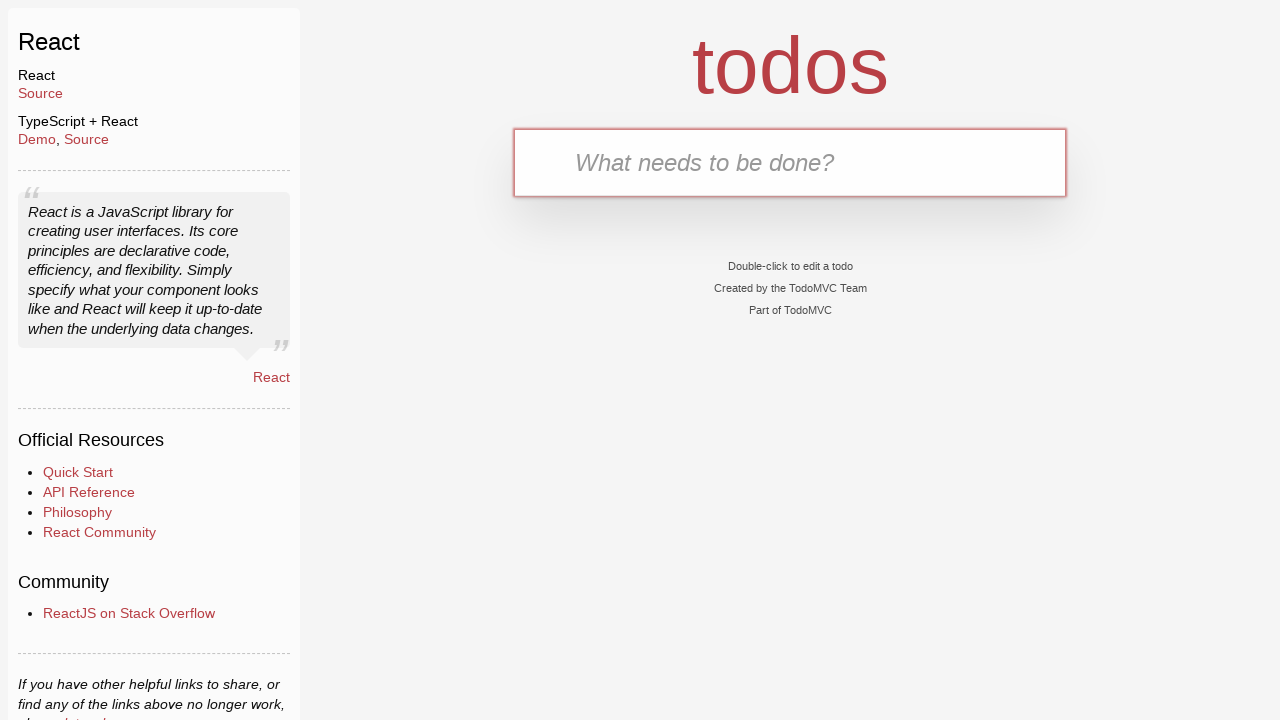

Filled task input field with only spaces on .new-todo
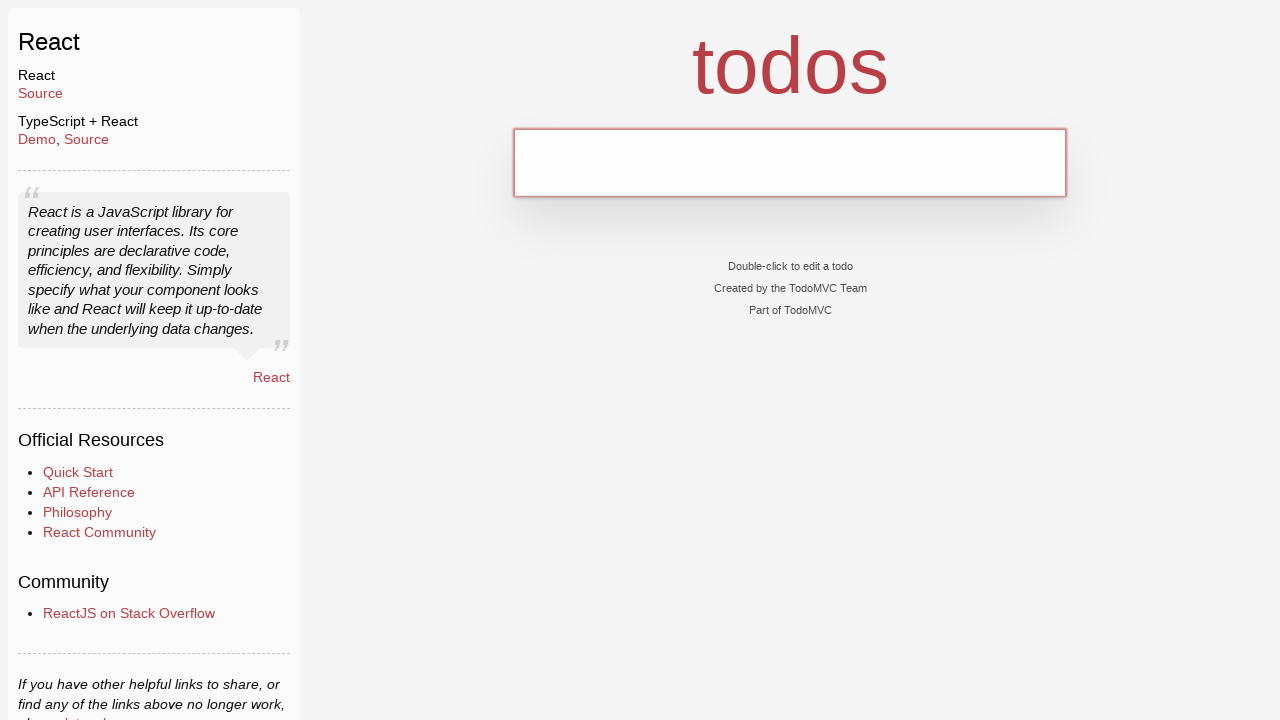

Pressed Enter to attempt adding task with spaces on .new-todo
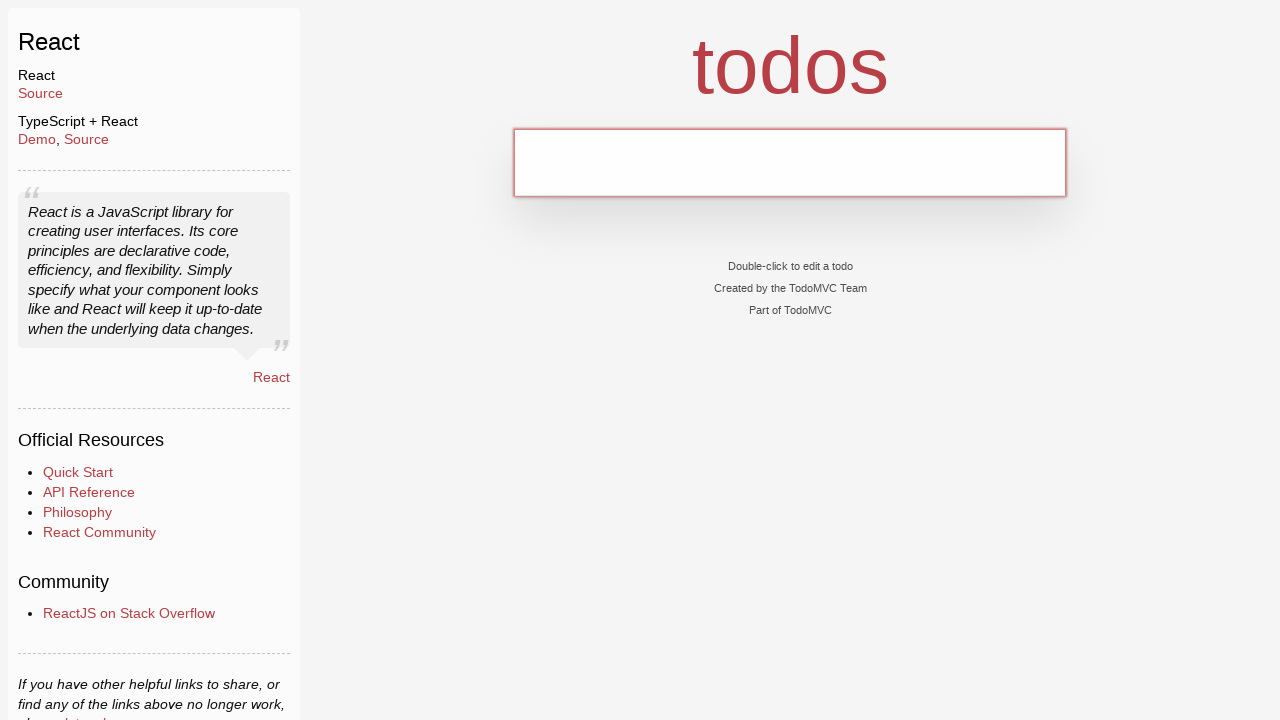

Waited 500ms to ensure no task was created
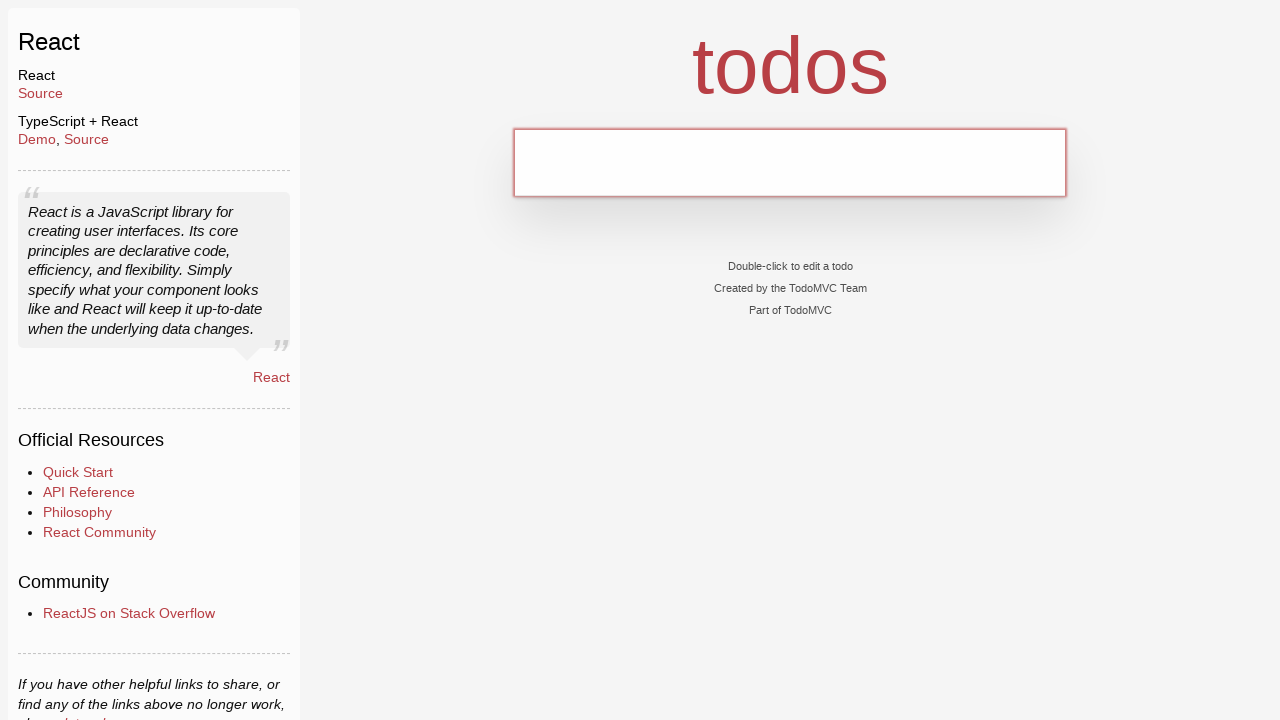

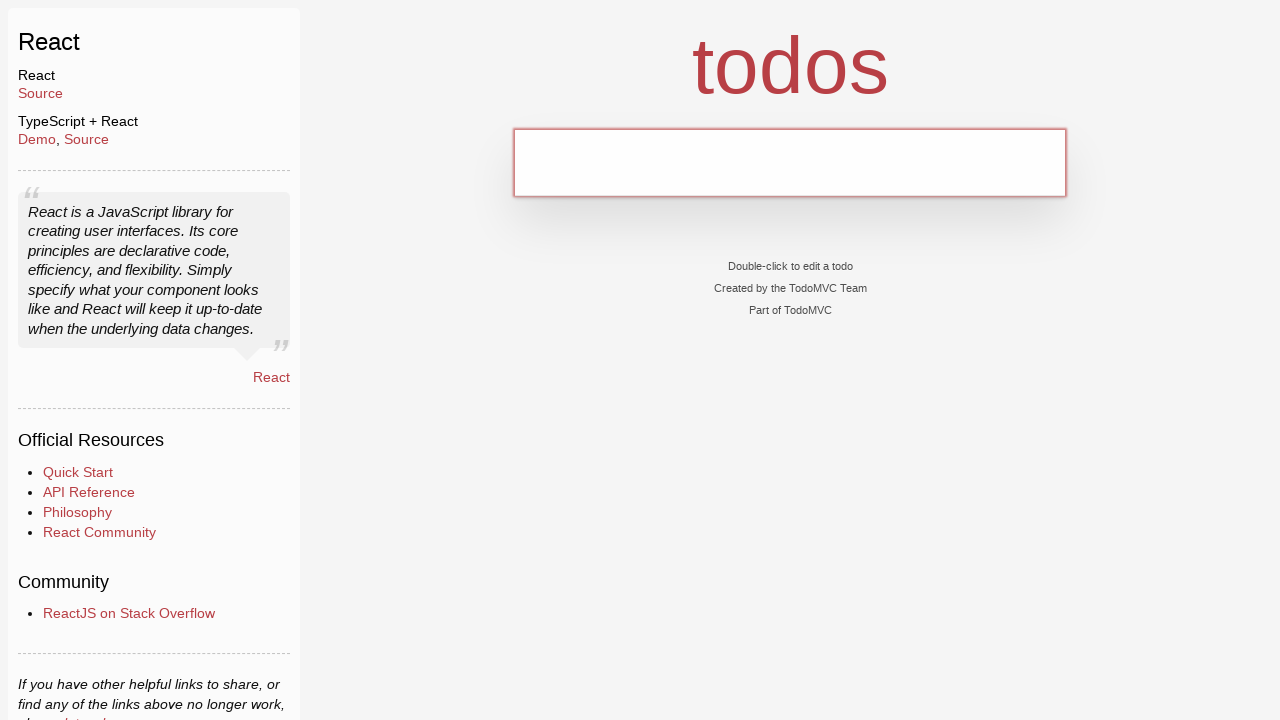